Tests that clicking the Due column header twice sorts the table values in descending order.

Starting URL: http://the-internet.herokuapp.com/tables

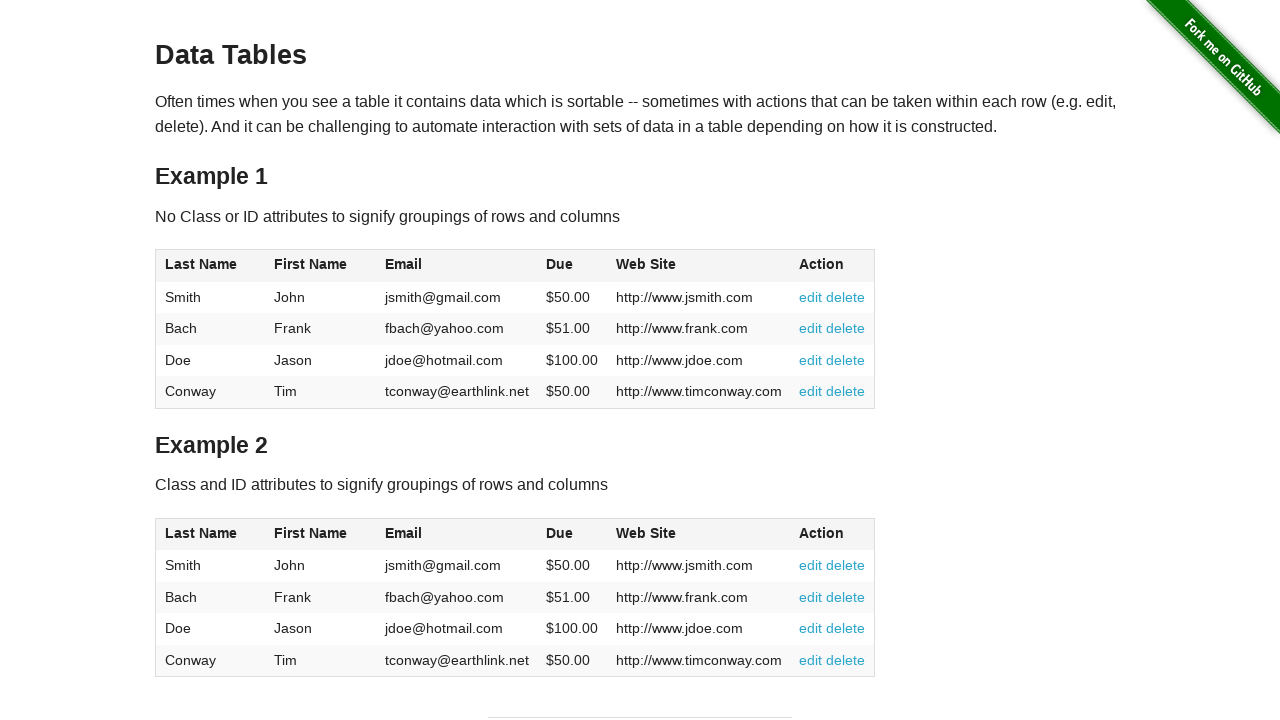

Navigated to the-internet.herokuapp.com/tables
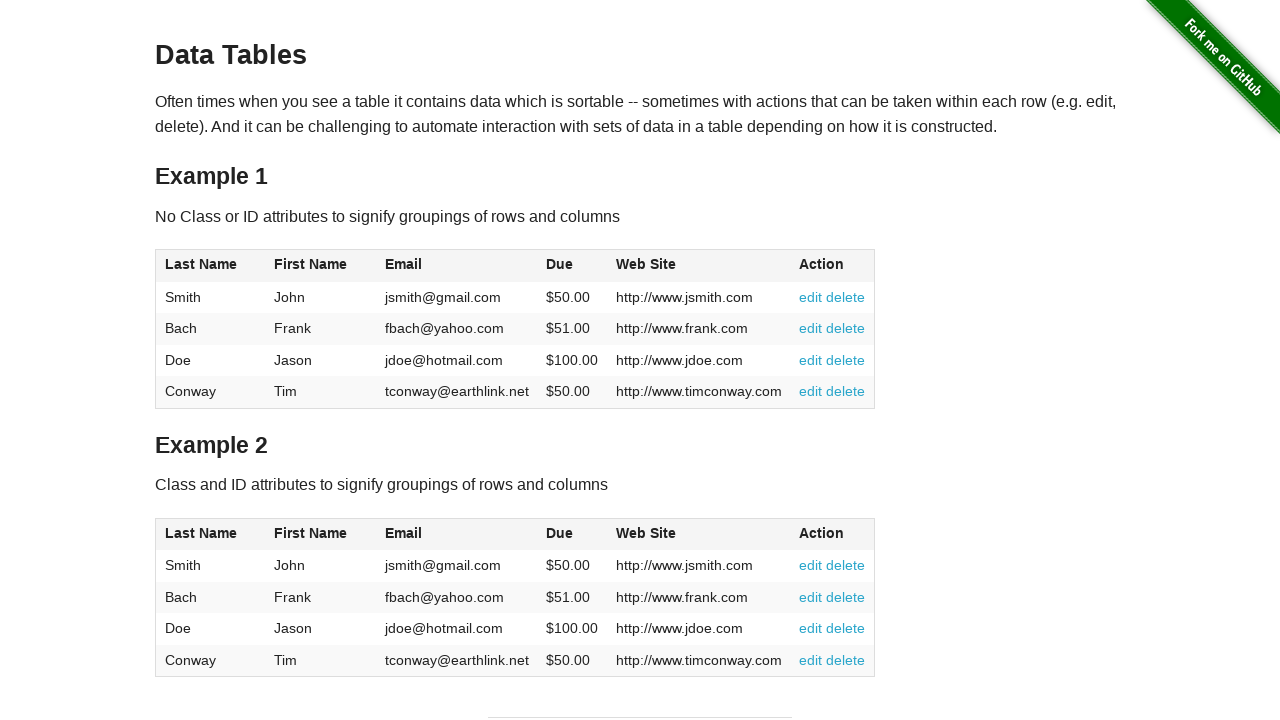

Clicked Due column header (first click) at (572, 266) on #table1 thead tr th:nth-of-type(4)
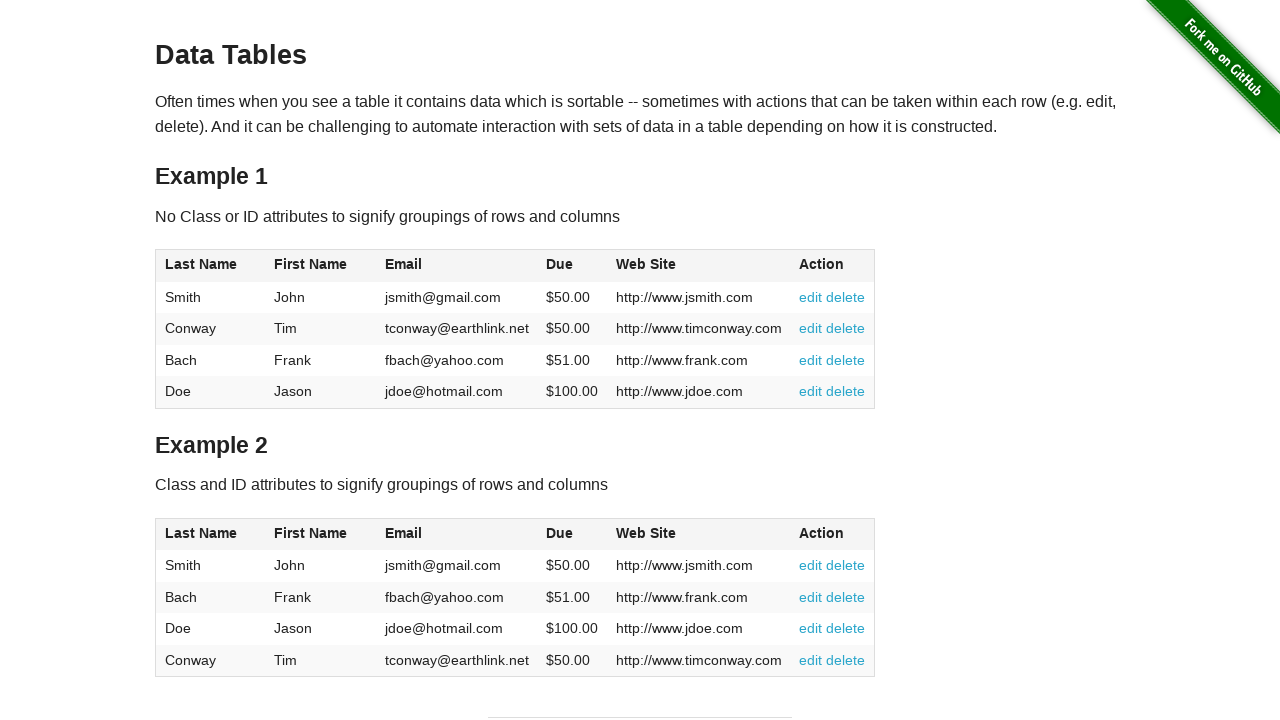

Clicked Due column header (second click) to sort descending at (572, 266) on #table1 thead tr th:nth-of-type(4)
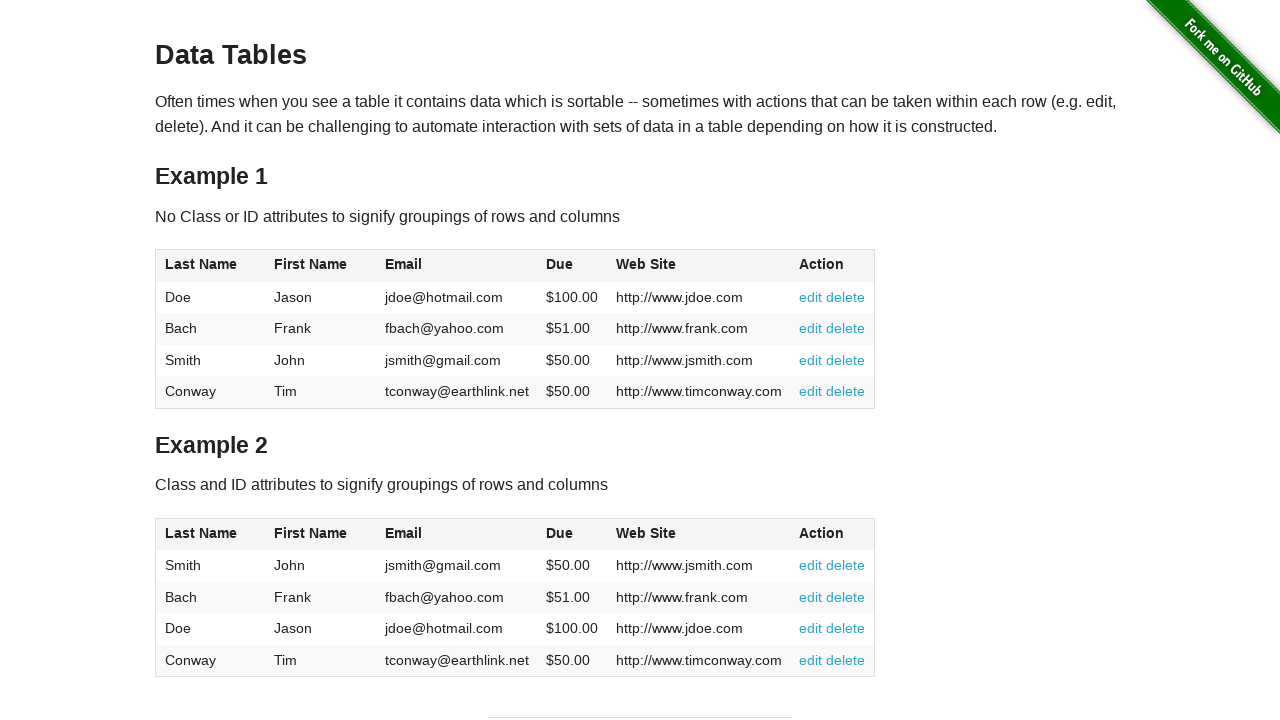

Table data loaded and Due column is visible
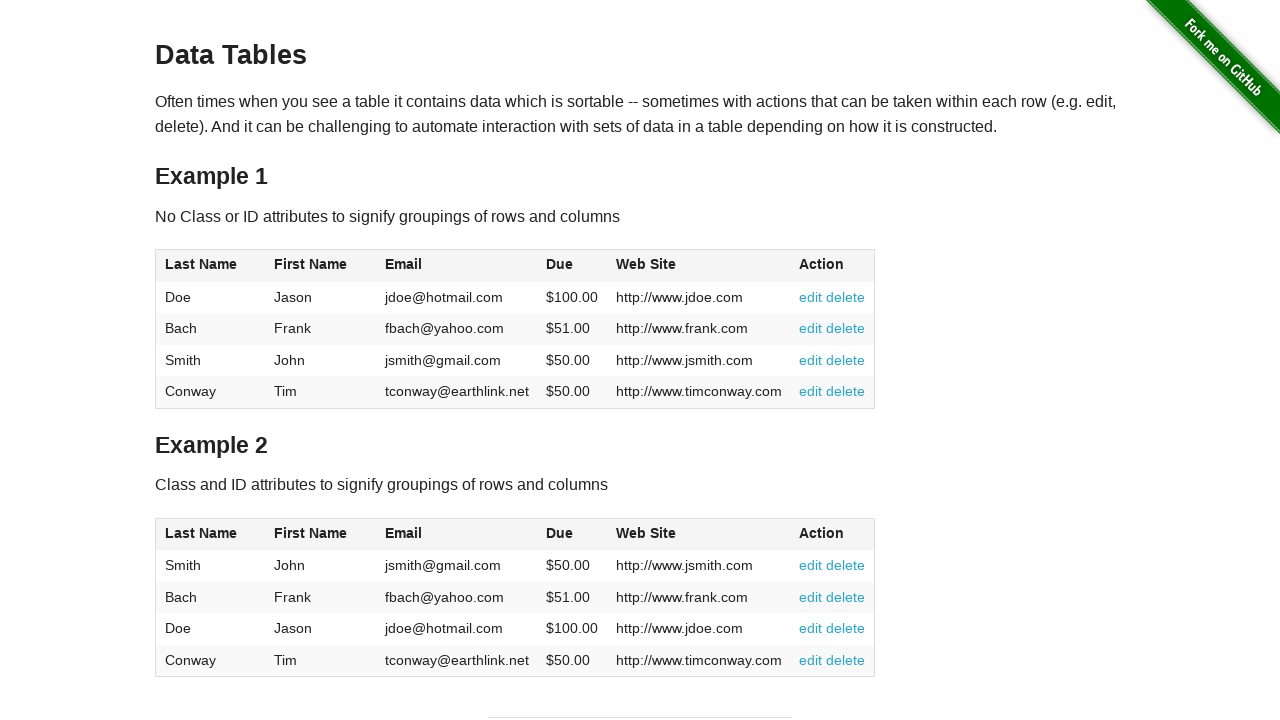

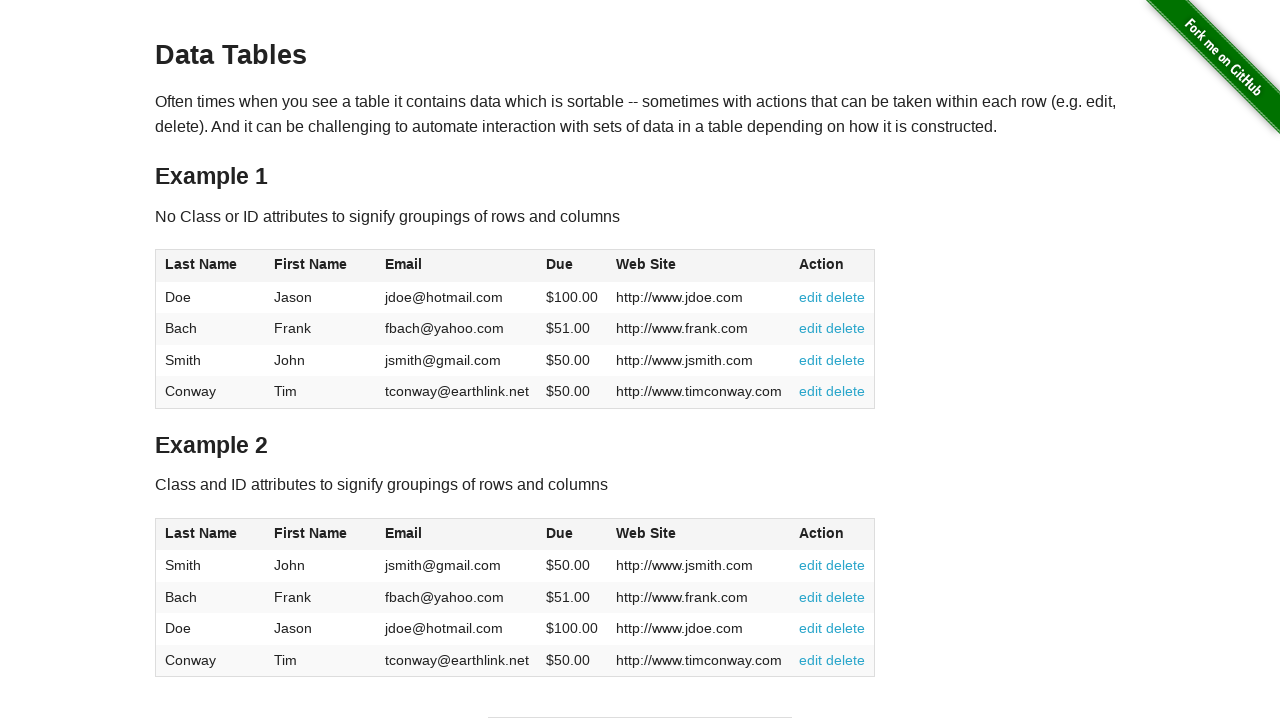